Tests that the Due column can be sorted in descending order by clicking the column header twice, then verifying the values are in descending numerical order.

Starting URL: http://the-internet.herokuapp.com/tables

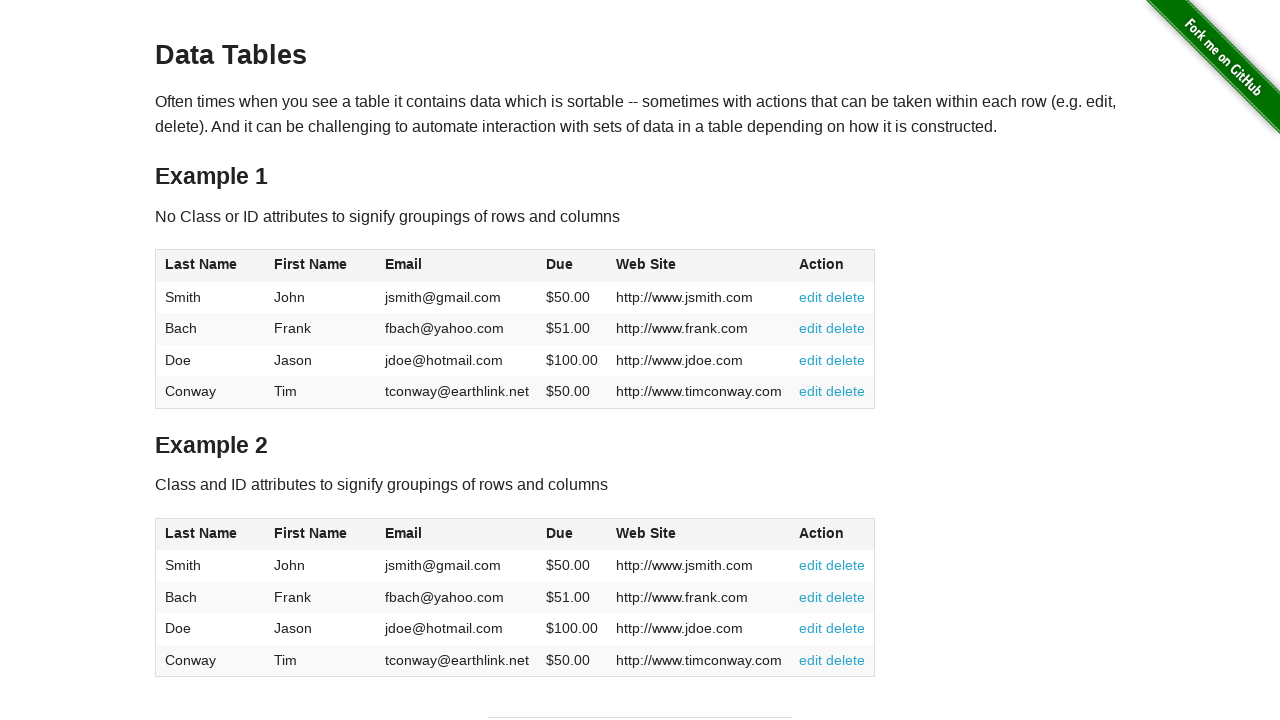

Clicked Due column header first time to sort in ascending order at (572, 266) on #table1 thead tr th:nth-child(4)
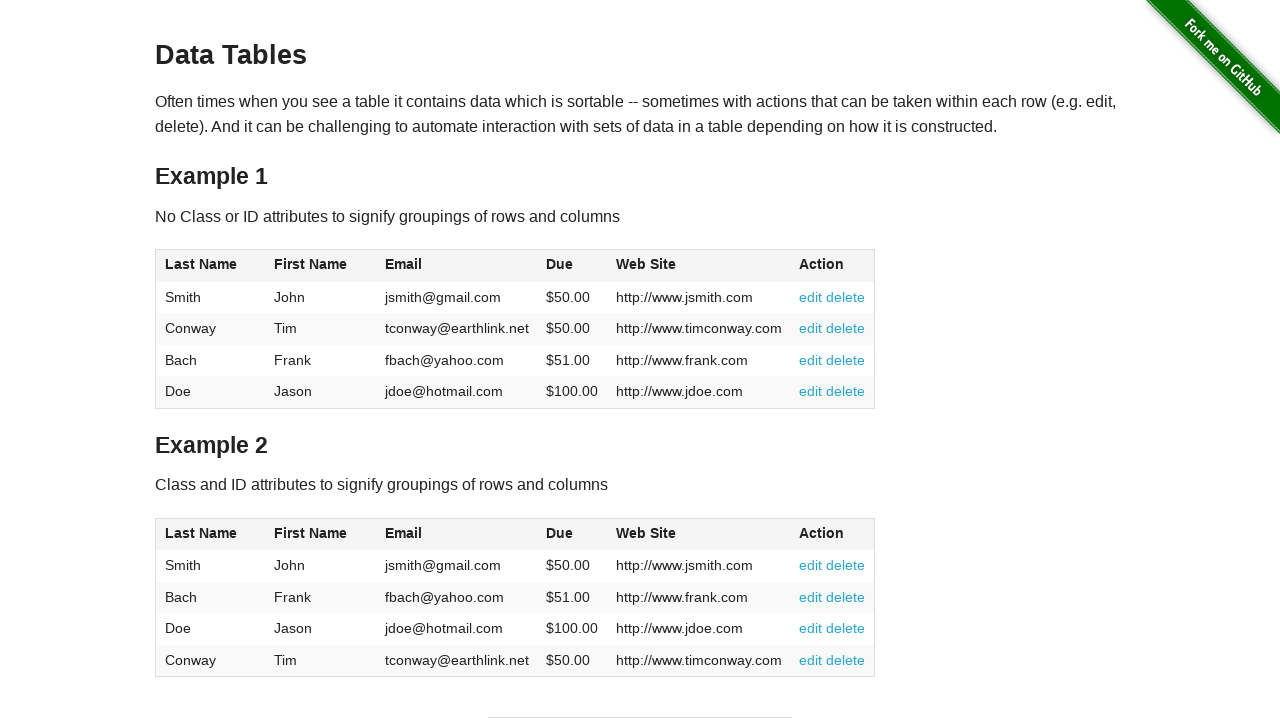

Clicked Due column header second time to sort in descending order at (572, 266) on #table1 thead tr th:nth-child(4)
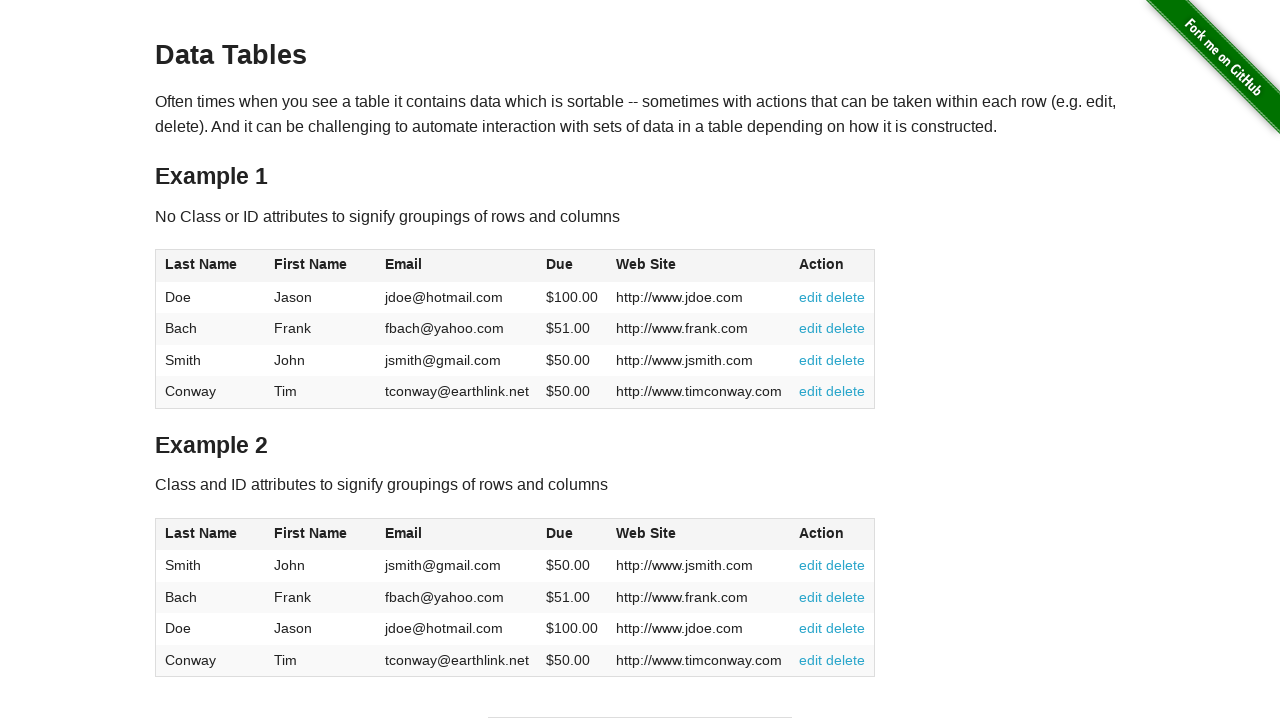

Due column cells loaded and are present
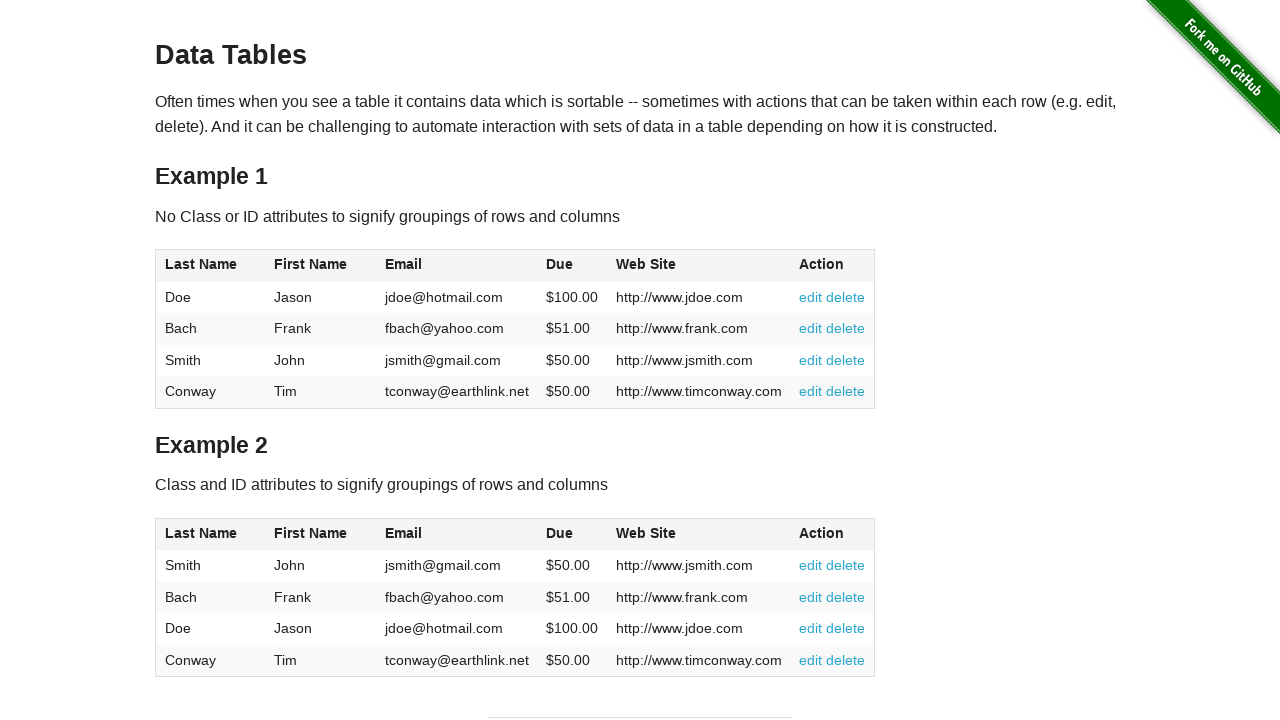

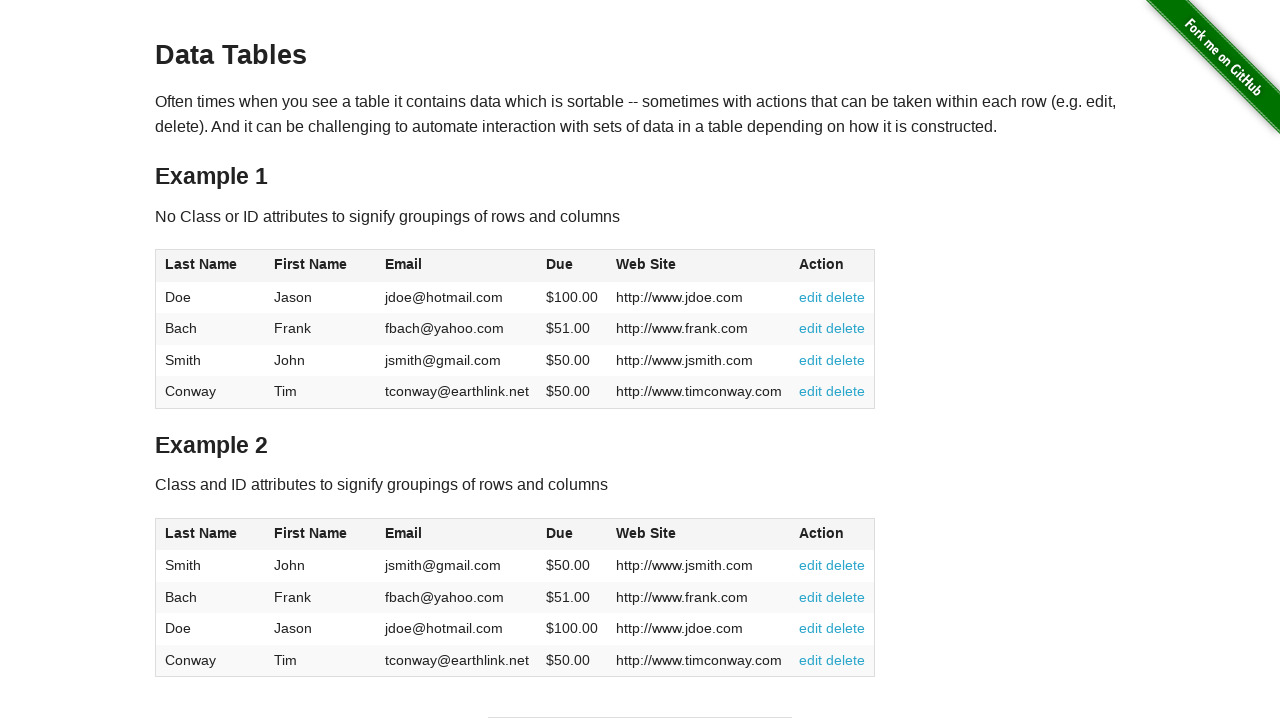